Tests double-click functionality with scroll into view before clicking

Starting URL: https://automationfc.github.io/basic-form/index.html

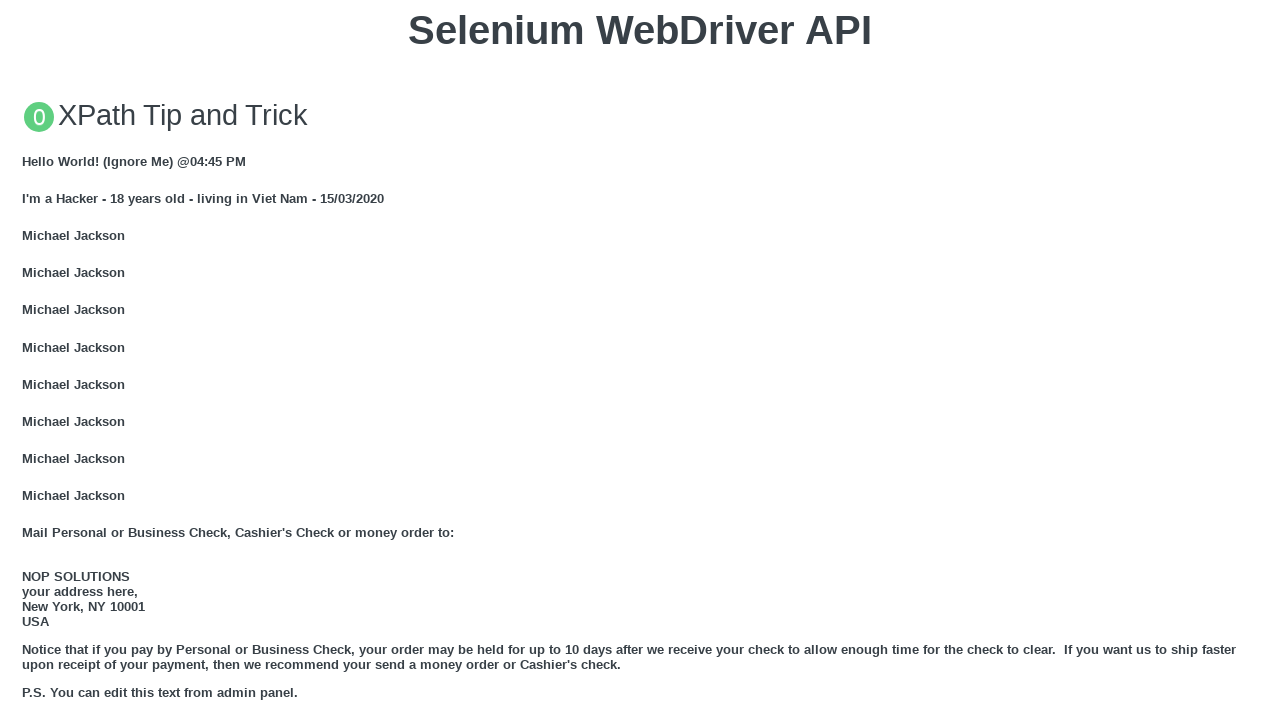

Scrolled 'Double click me' button into view
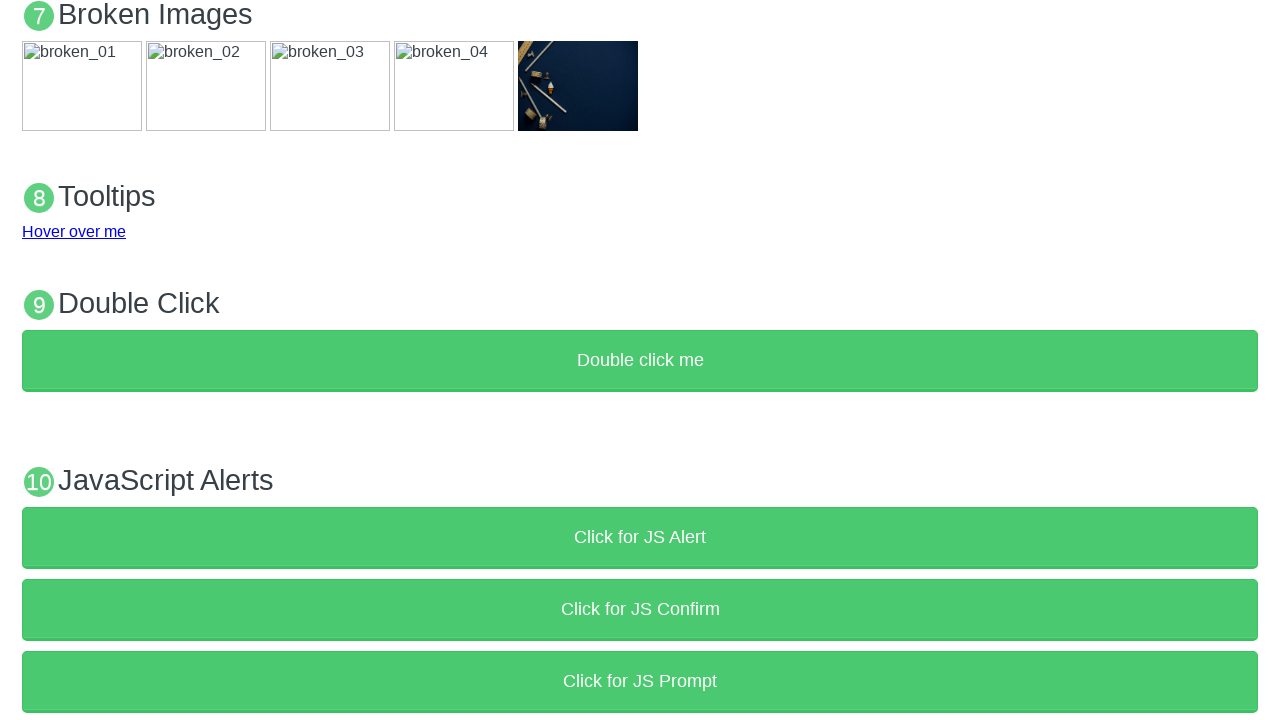

Double-clicked the 'Double click me' button at (640, 361) on button:text('Double click me')
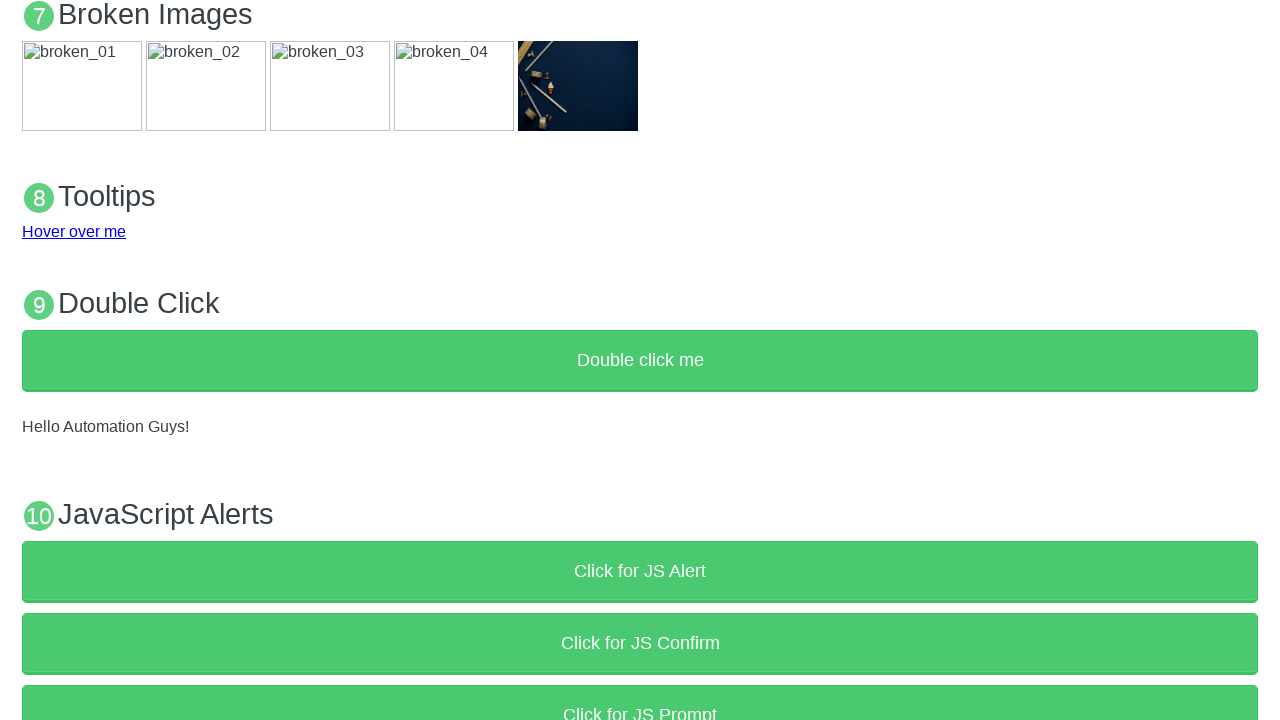

Waited for result message 'Hello Automation Guys!' to appear
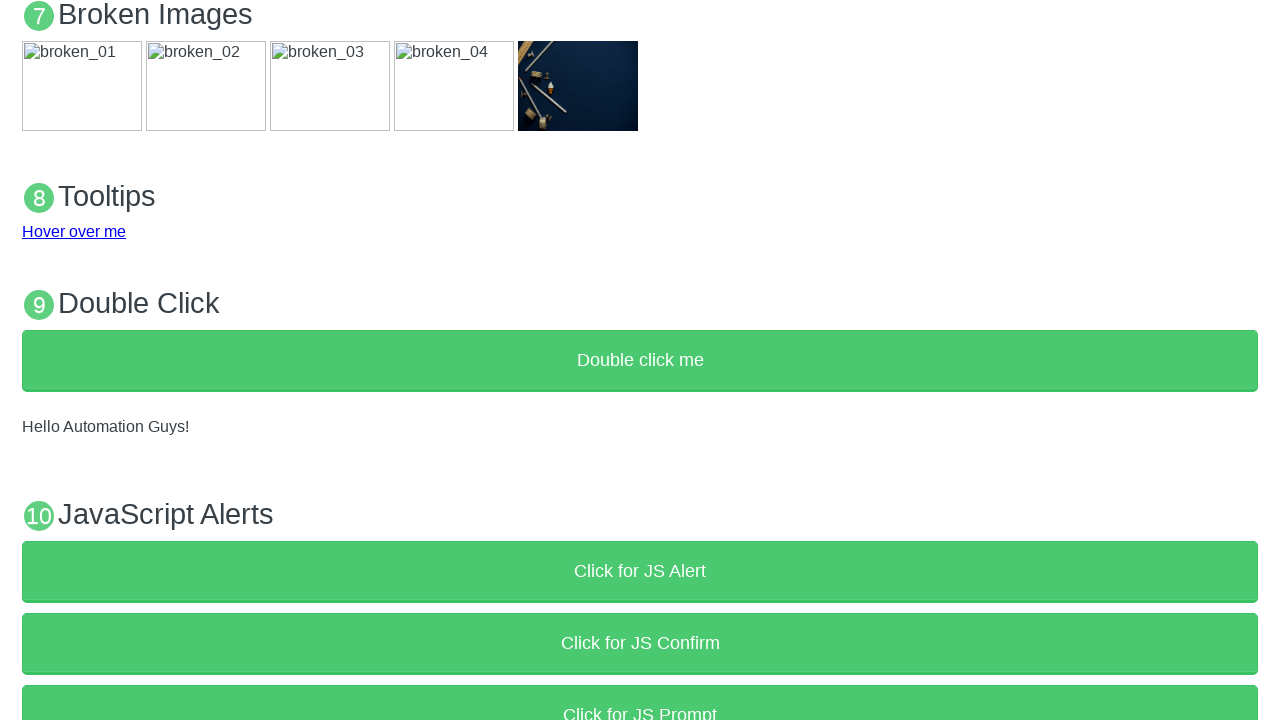

Verified result message 'Hello Automation Guys!' is visible
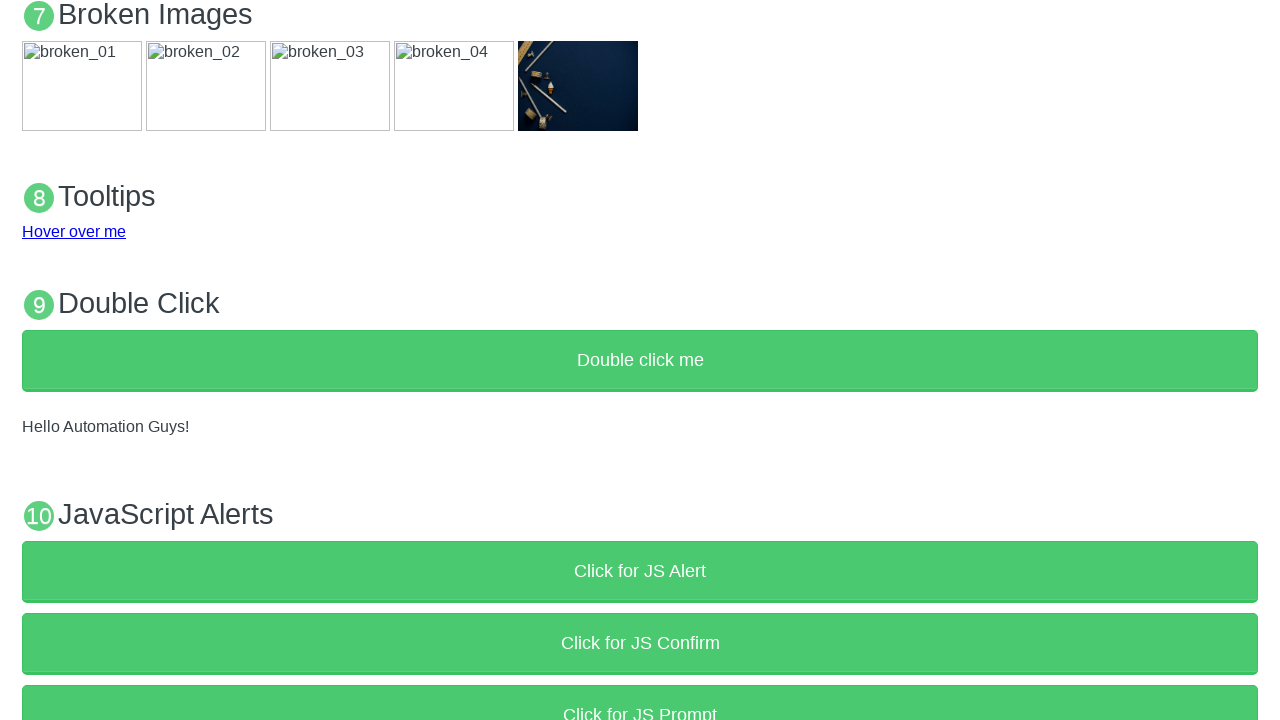

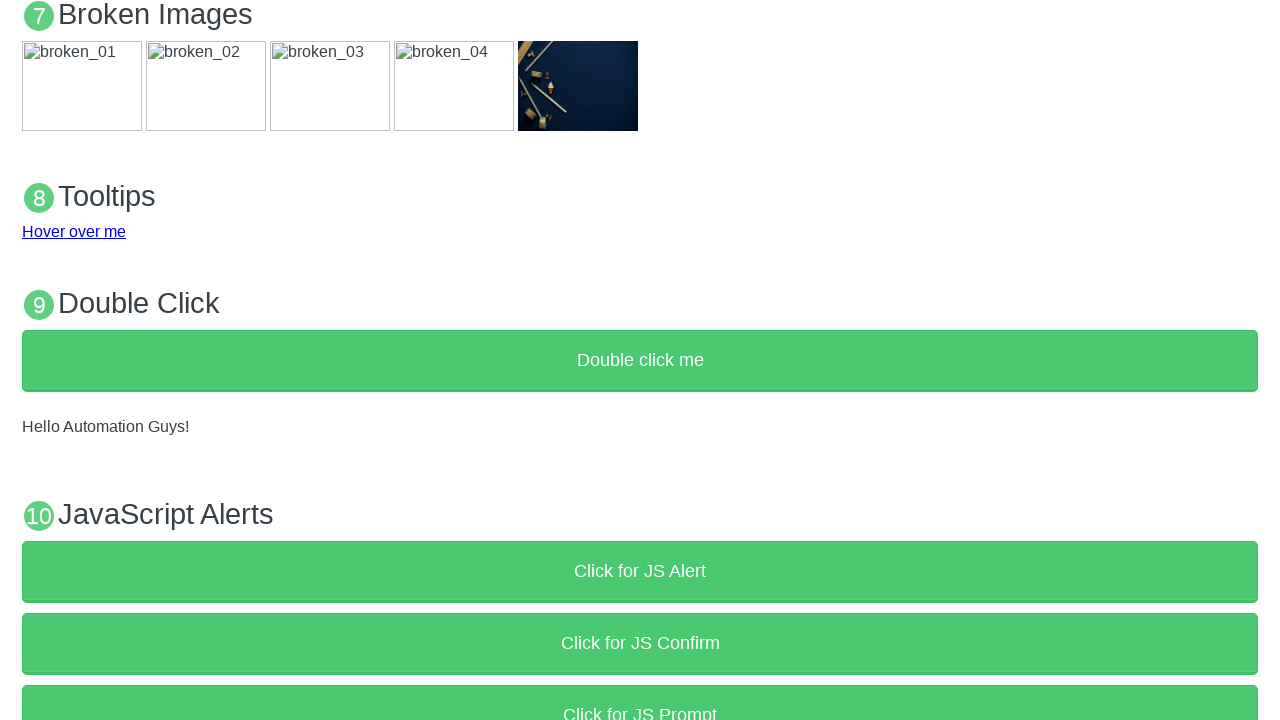